Tests login form validation by entering credentials, clearing both fields, clicking login, and verifying the "Username is required" error message appears

Starting URL: https://www.saucedemo.com/

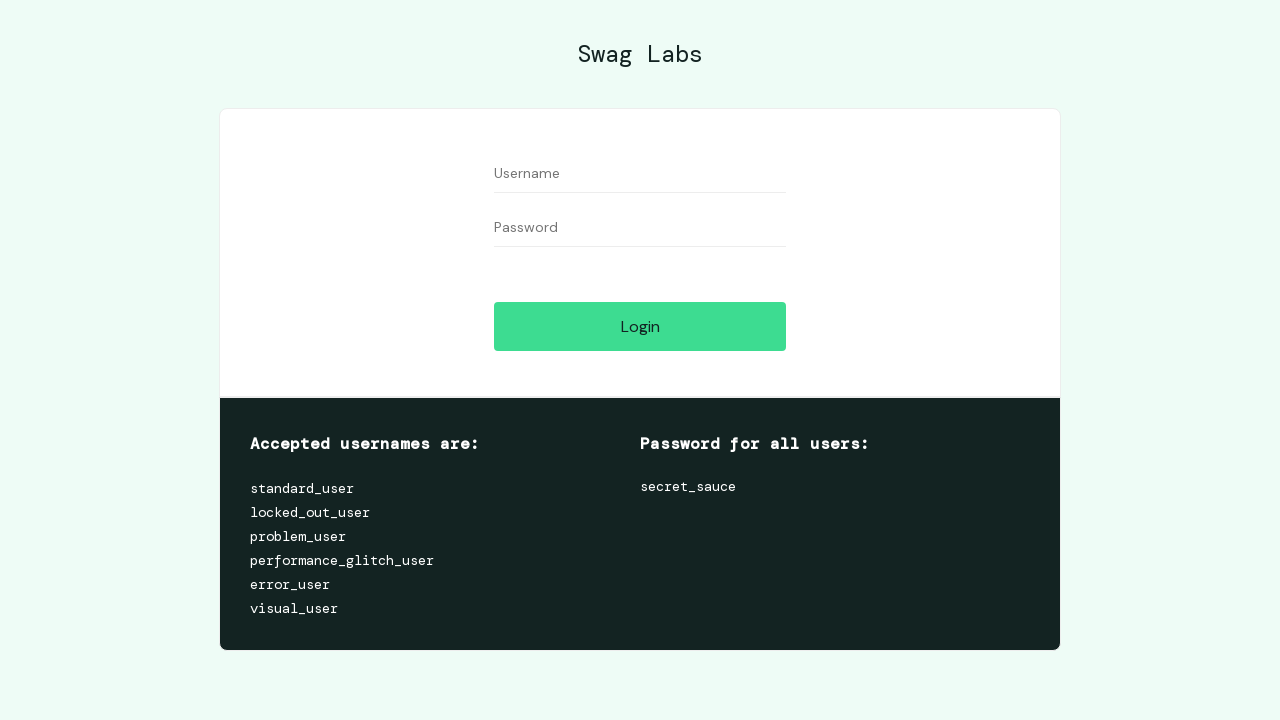

Filled Username field with 'testuser' on //input[@id='user-name']
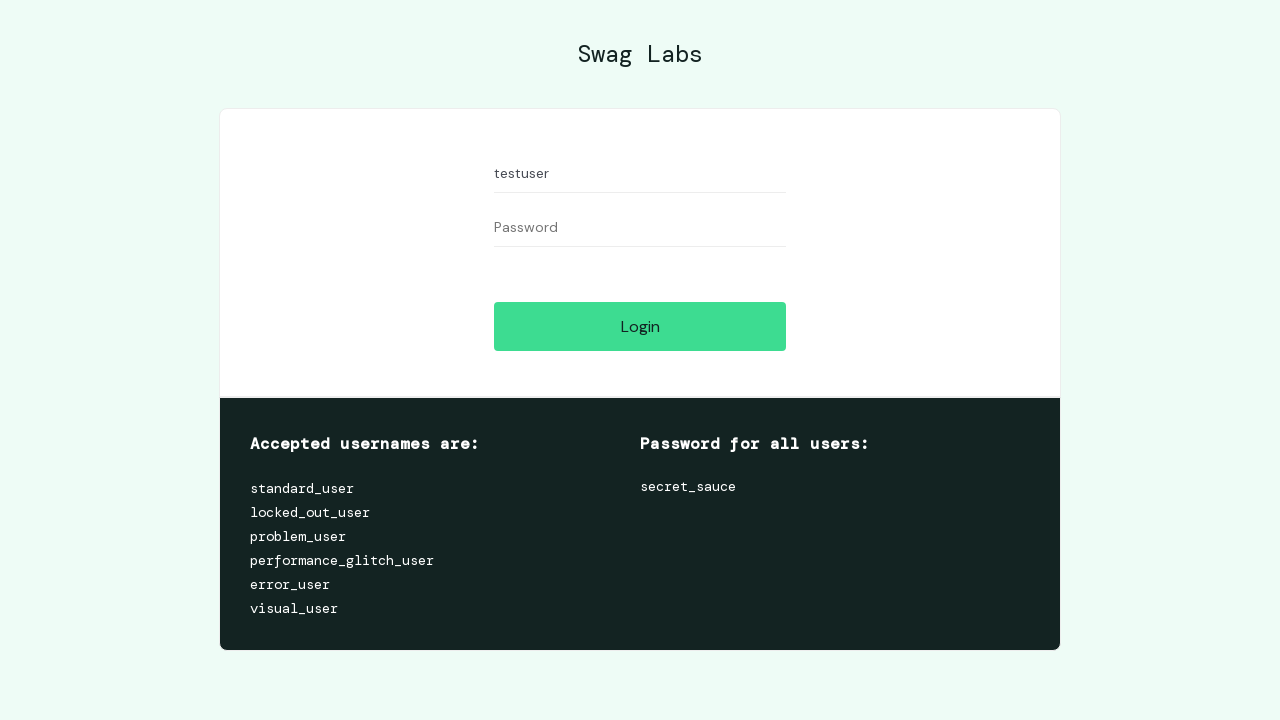

Filled Password field with 'testpass123' on //input[@id='password']
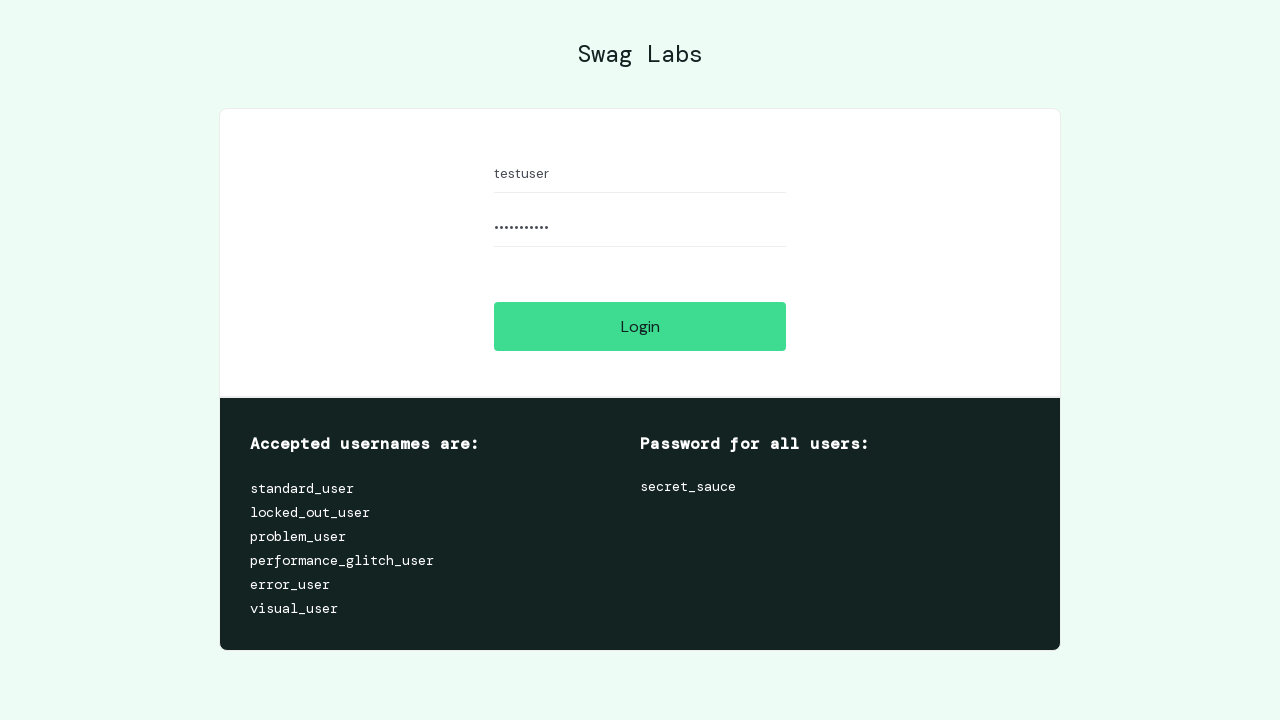

Cleared Username field on //input[@id='user-name']
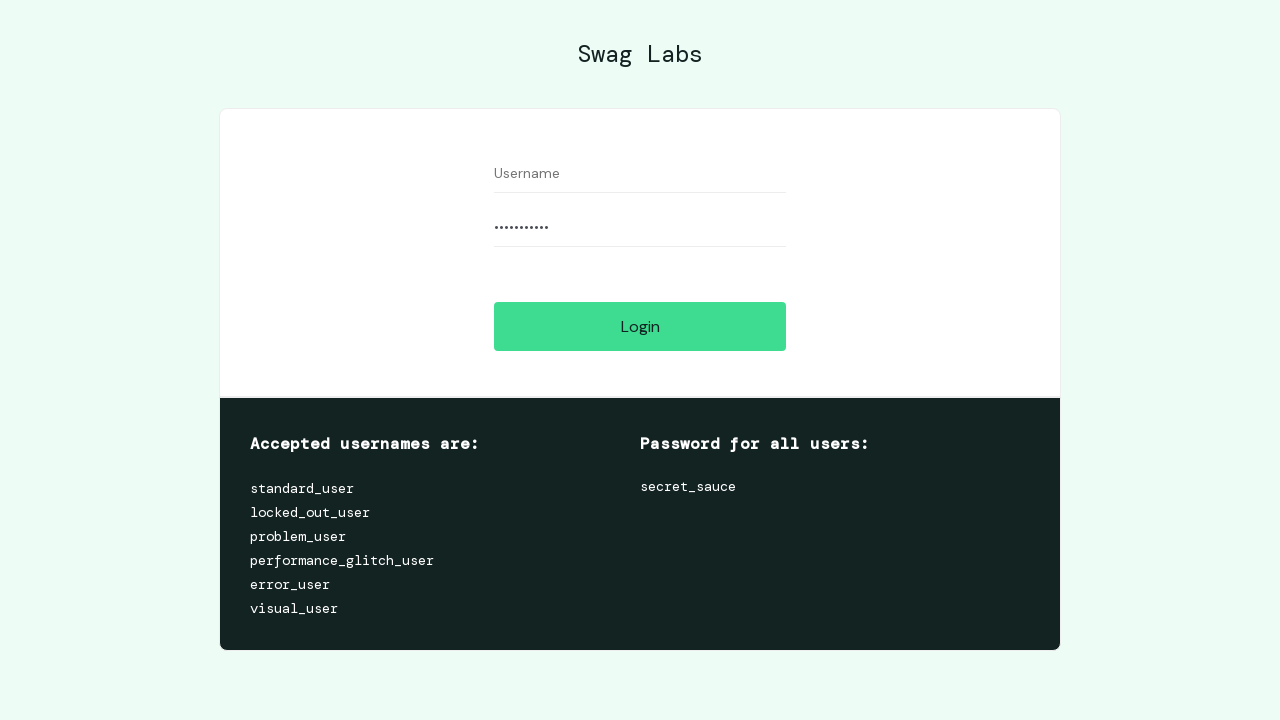

Cleared Password field on //input[@id='password']
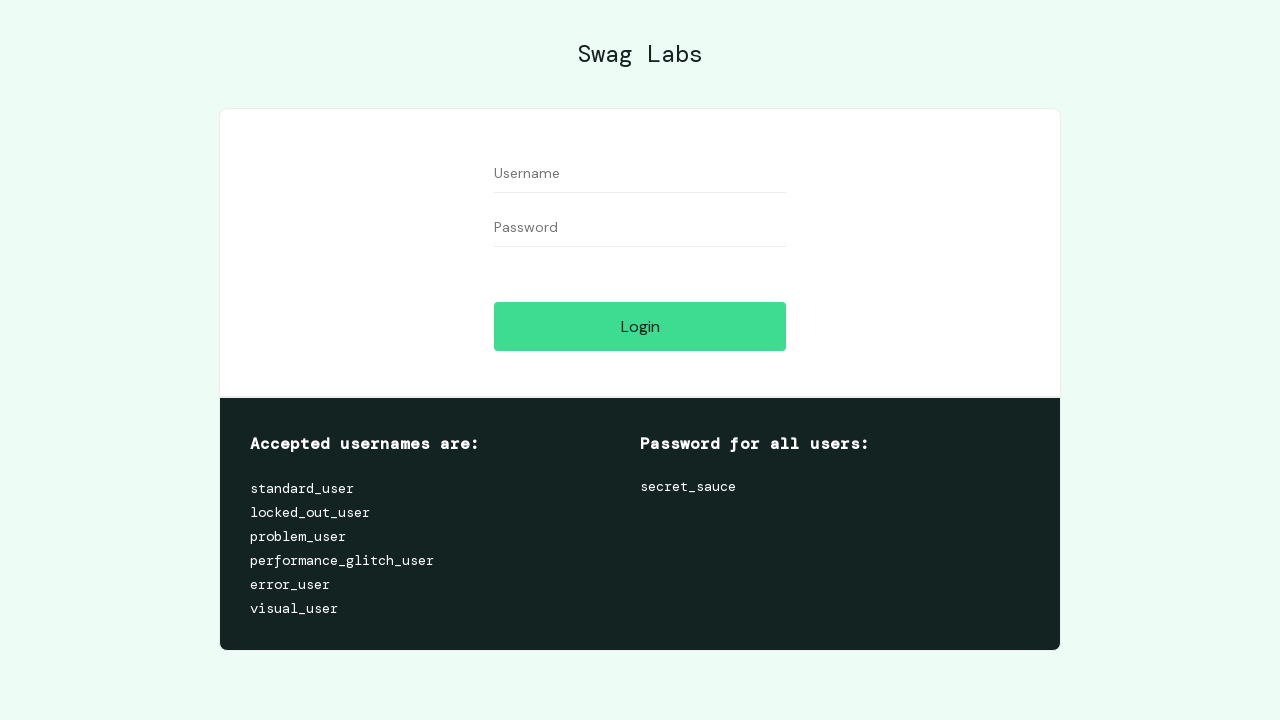

Clicked Login button with empty credentials at (640, 326) on xpath=//input[@id='login-button']
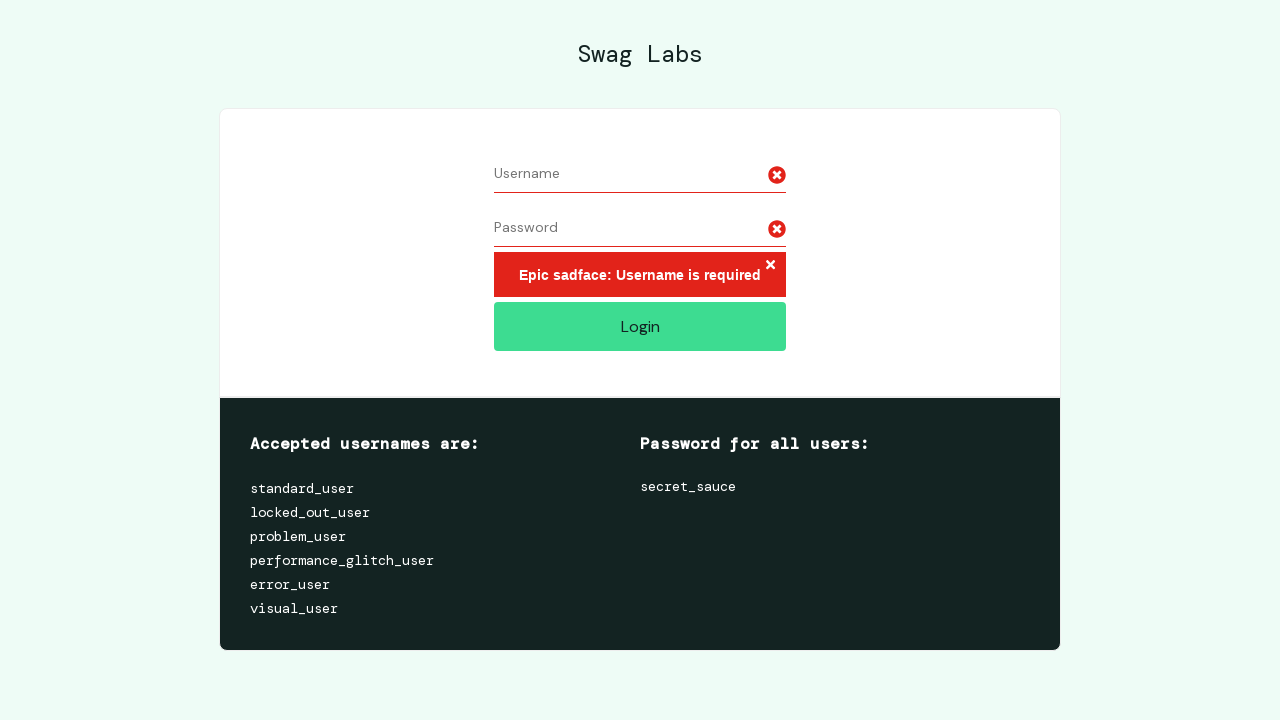

Error message element appeared
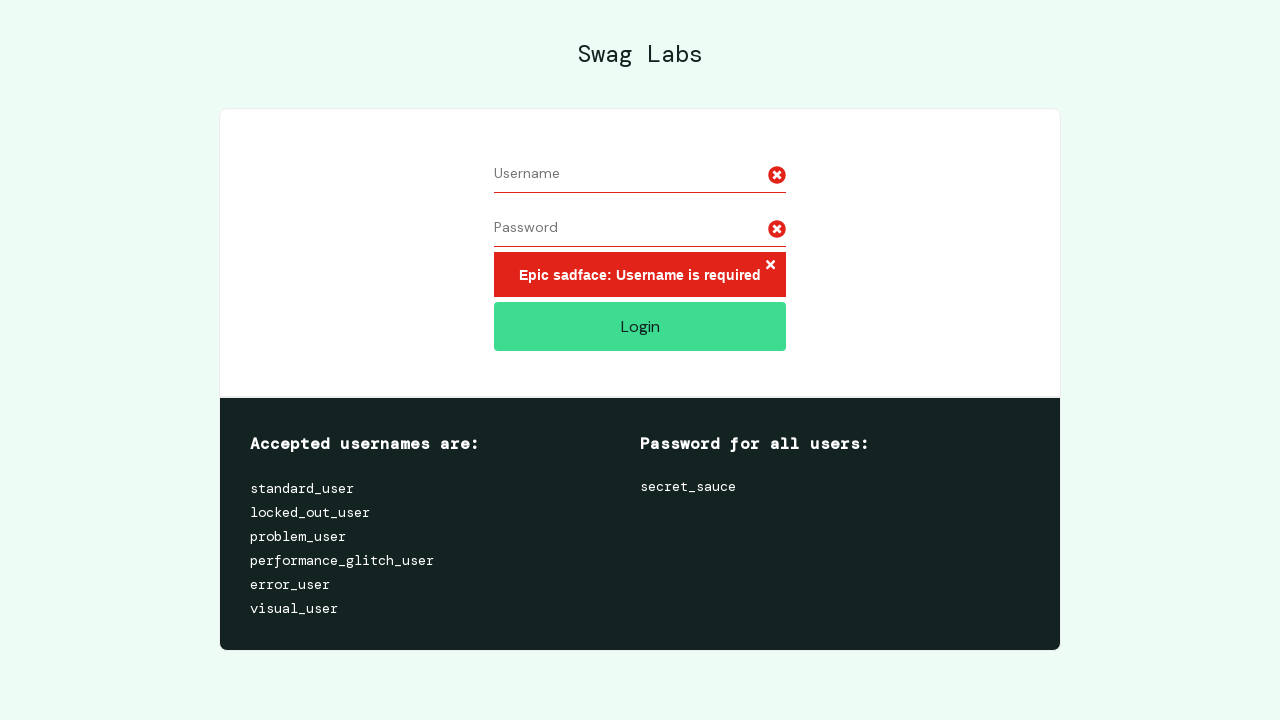

Retrieved error message text: 'Epic sadface: Username is required'
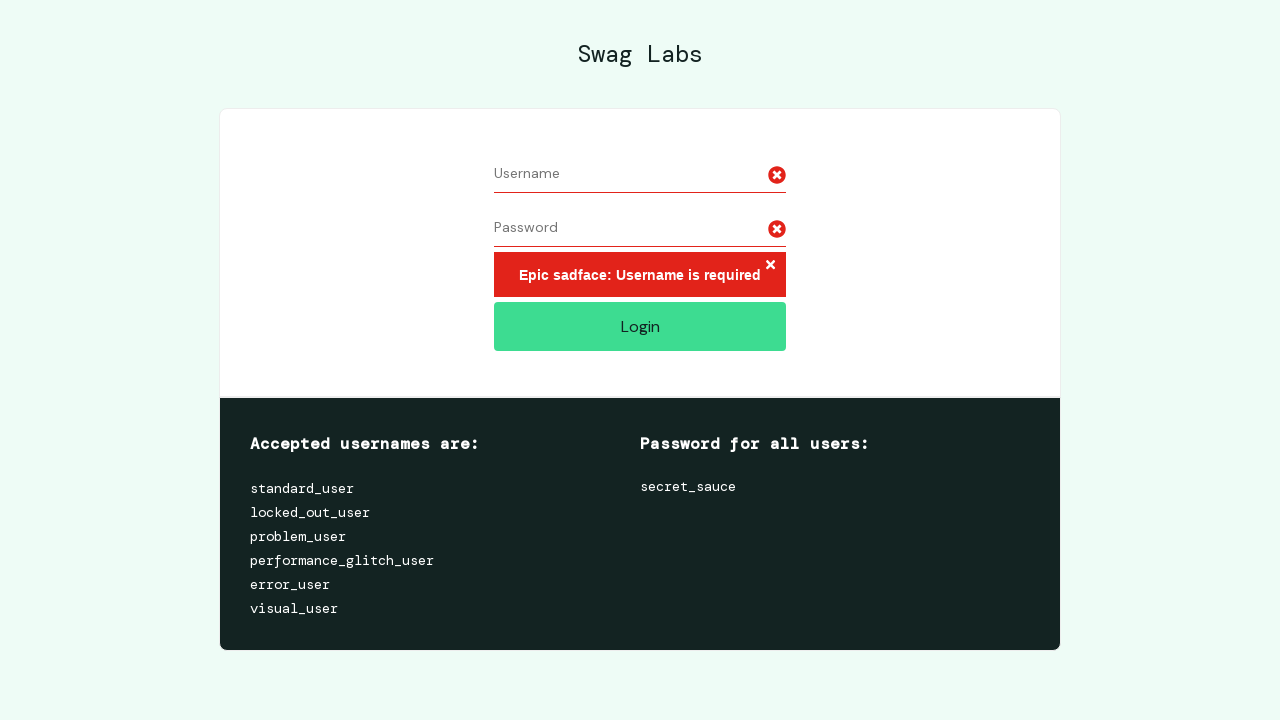

Verified 'Username is required' error message is displayed
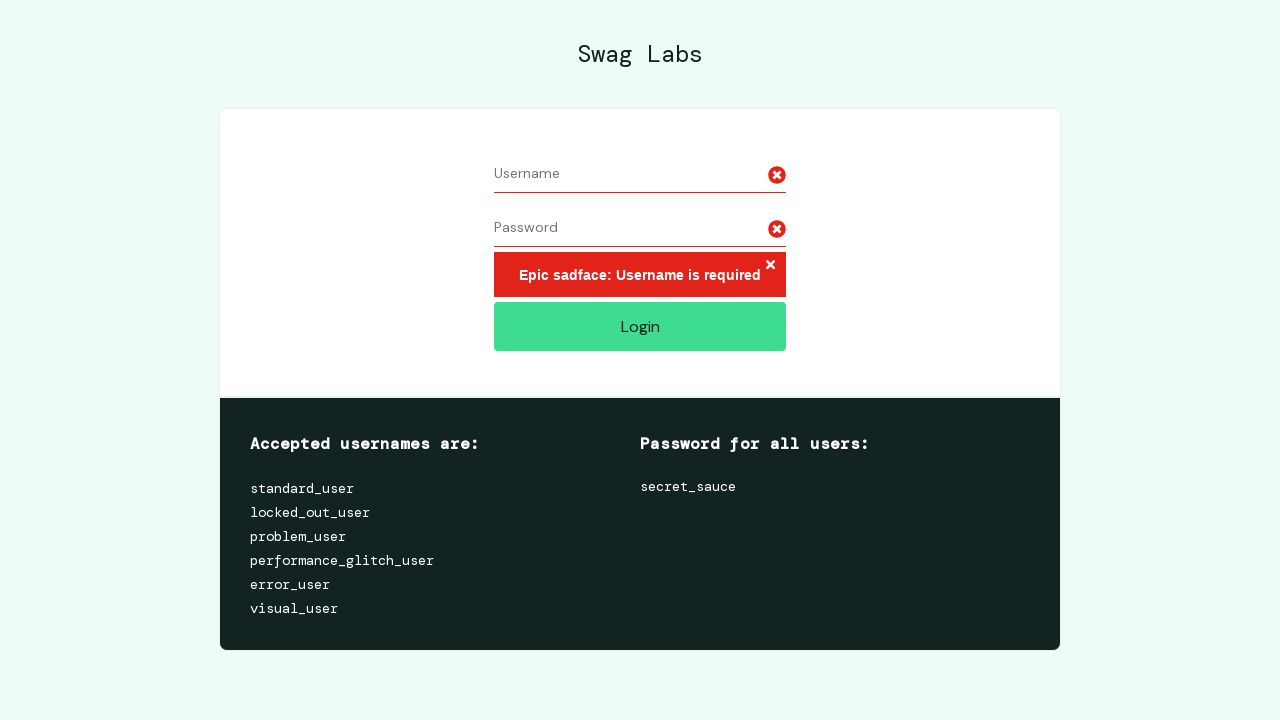

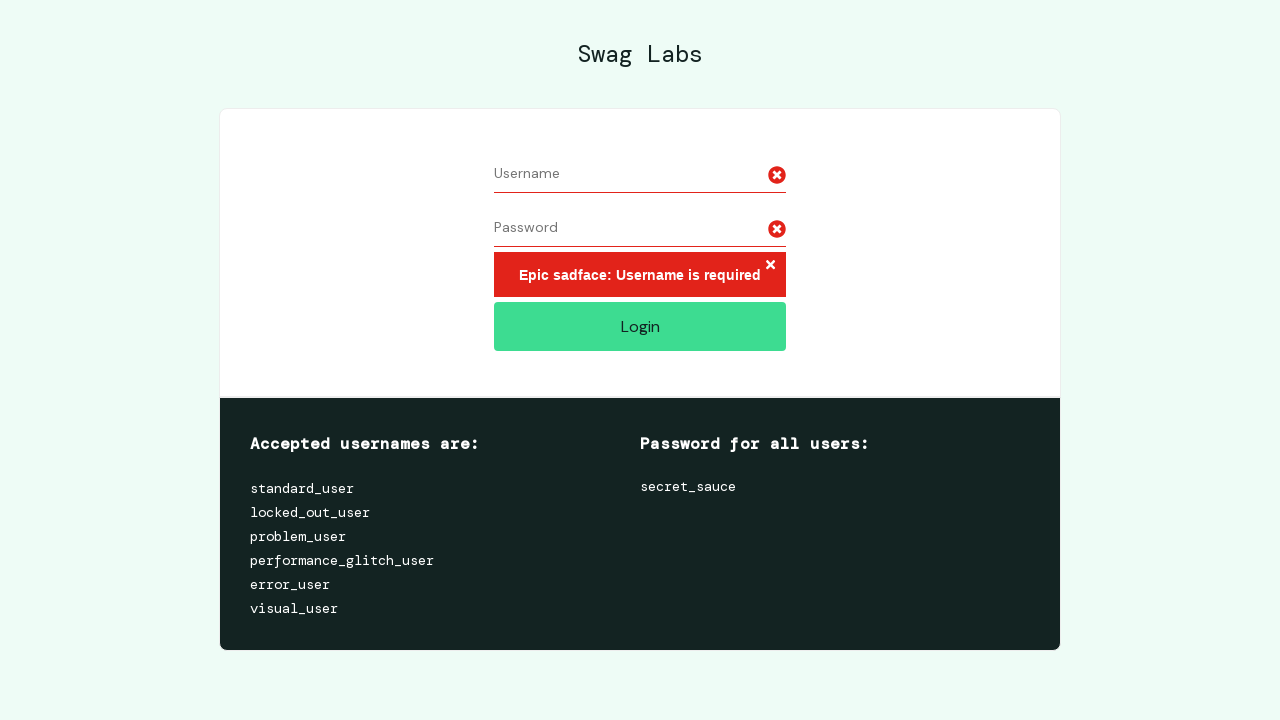